Clicks on the Elements card on the DemoQA homepage

Starting URL: https://demoqa.com/

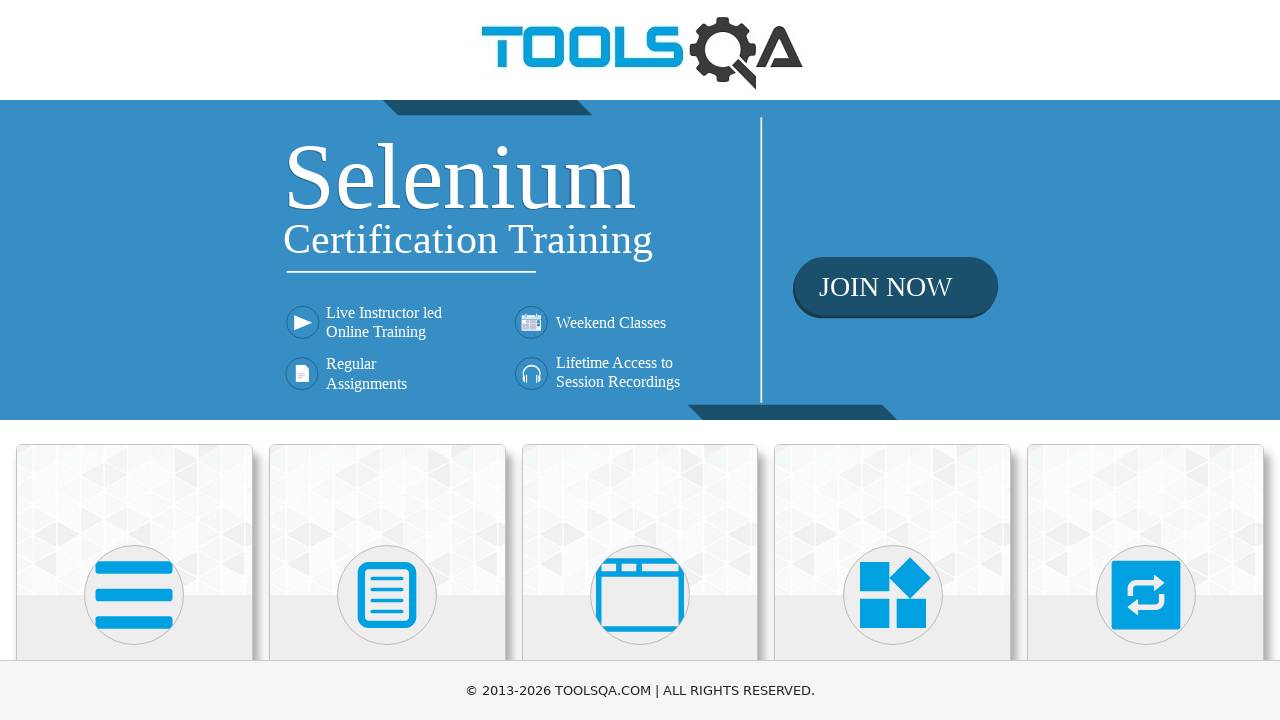

Clicked on the Elements card on DemoQA homepage at (134, 520) on div[class='card-up']
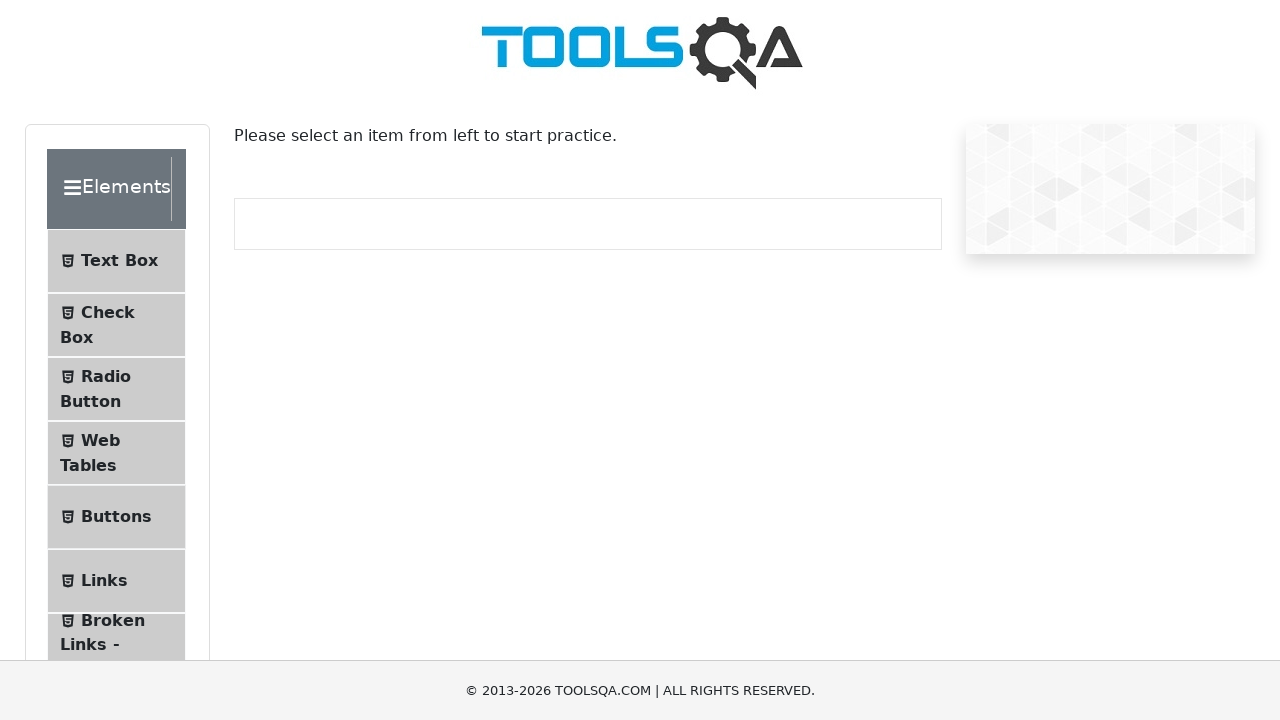

Waited for page navigation to complete (networkidle)
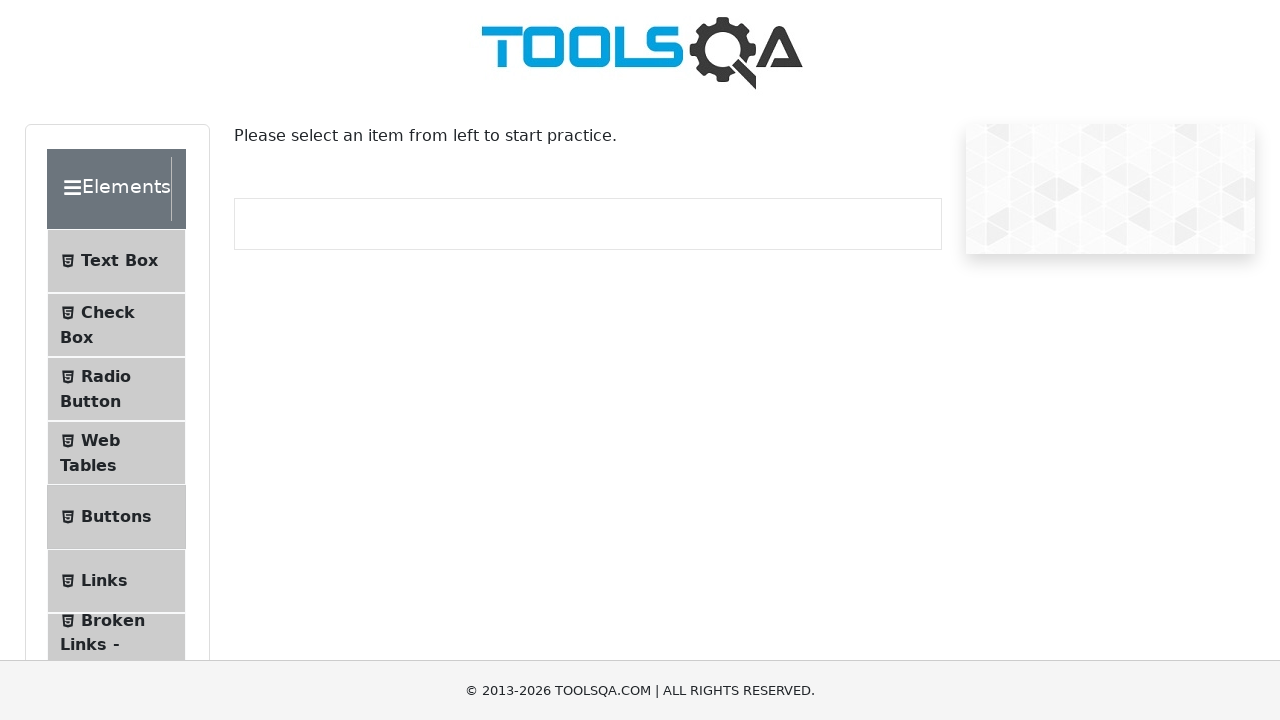

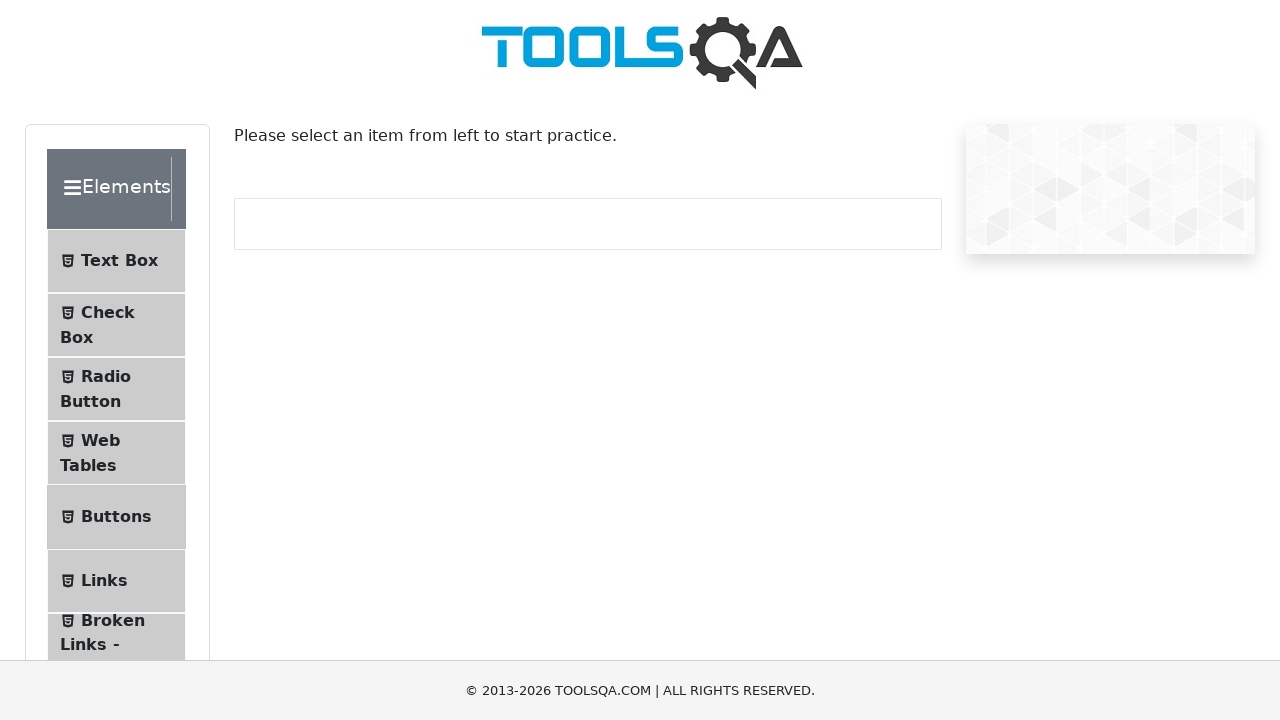